Tests that the counter displays the current number of todo items

Starting URL: https://demo.playwright.dev/todomvc

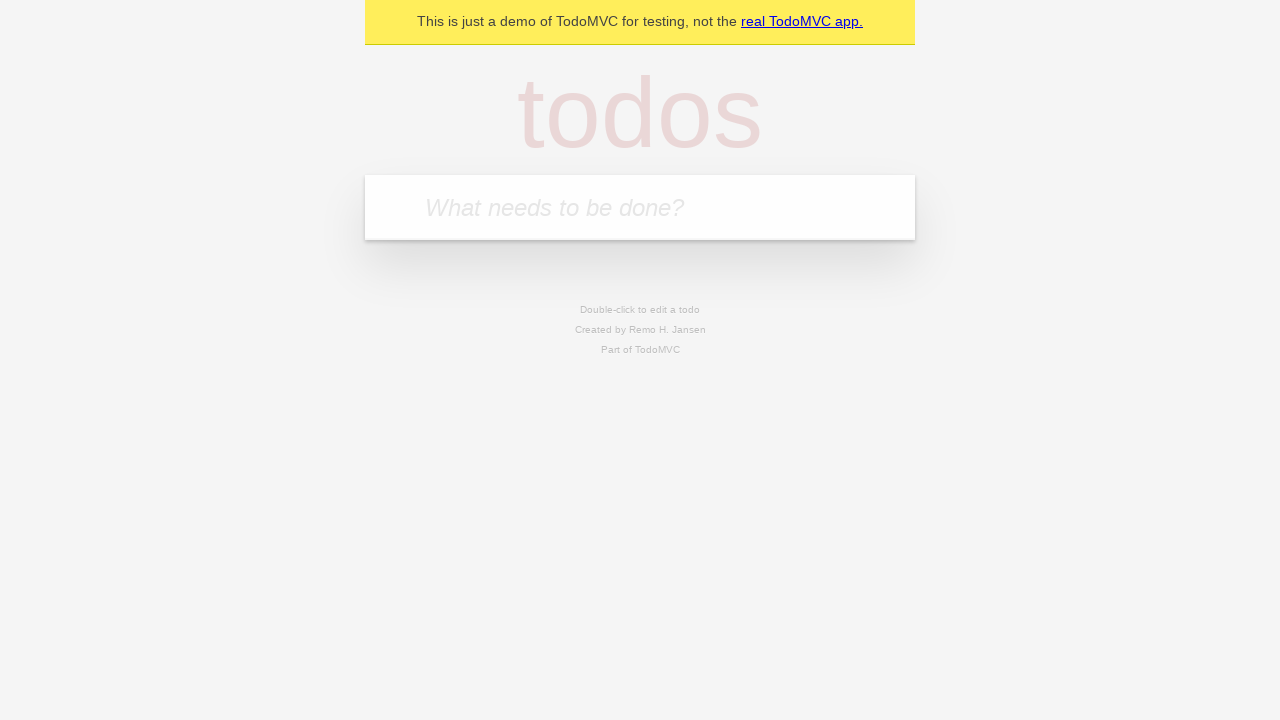

Filled todo input with 'buy some cheese' on internal:attr=[placeholder="What needs to be done?"i]
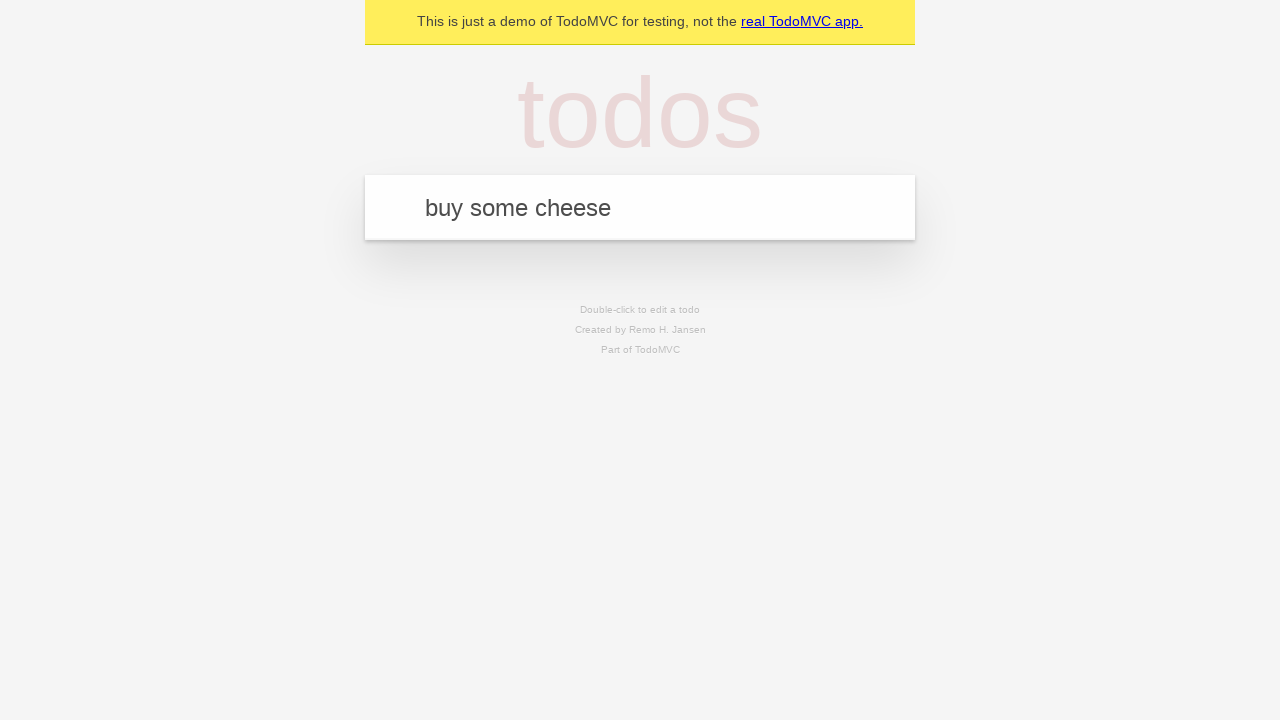

Pressed Enter to create first todo on internal:attr=[placeholder="What needs to be done?"i]
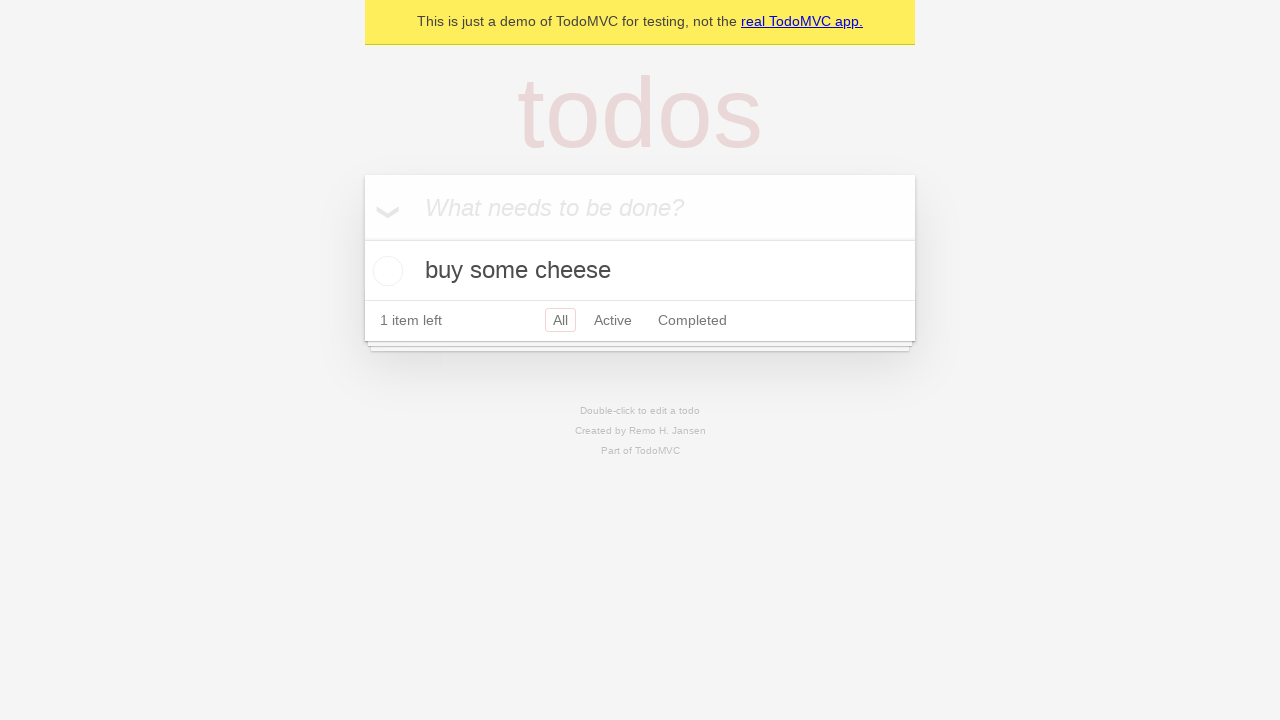

Todo counter appeared on page
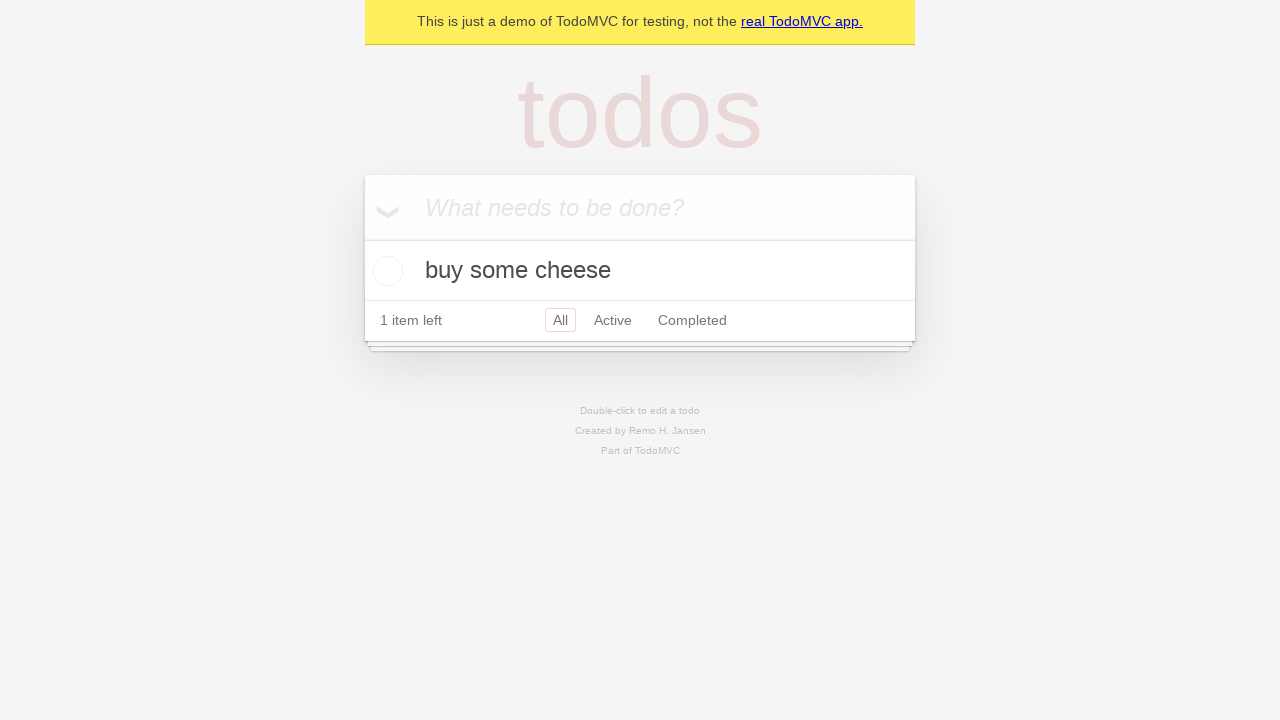

Filled todo input with 'feed the cat' on internal:attr=[placeholder="What needs to be done?"i]
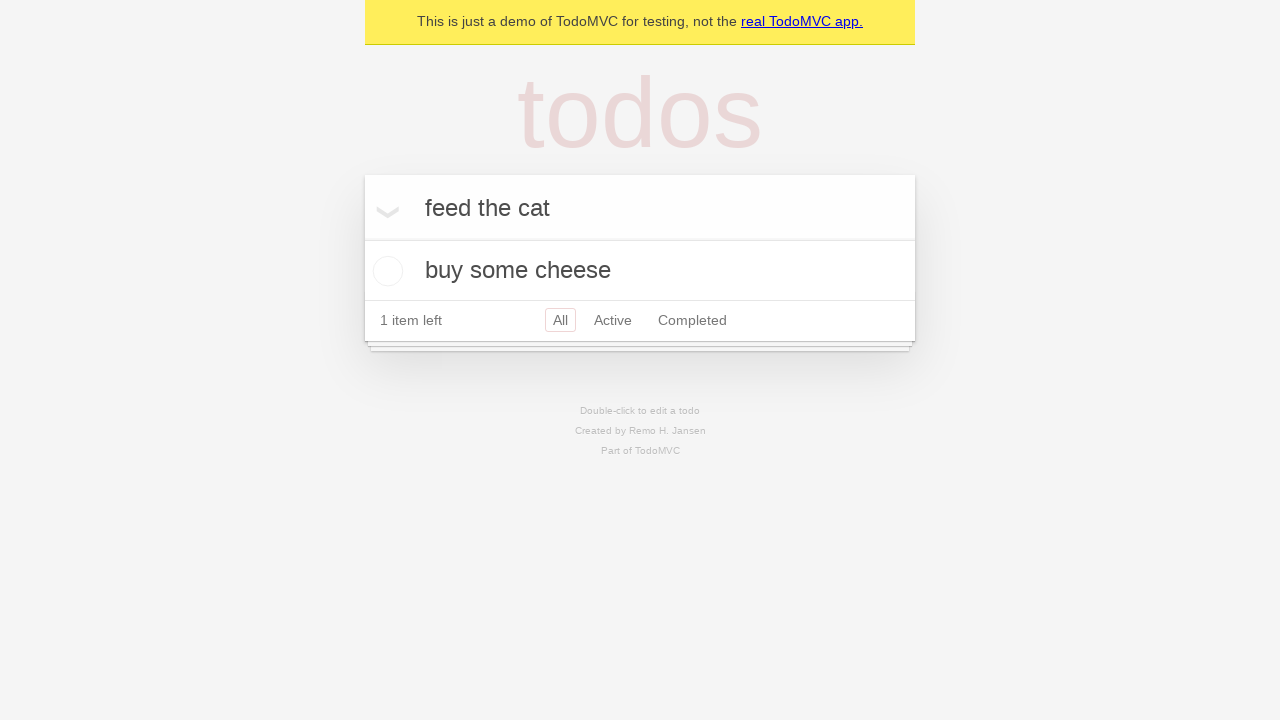

Pressed Enter to create second todo on internal:attr=[placeholder="What needs to be done?"i]
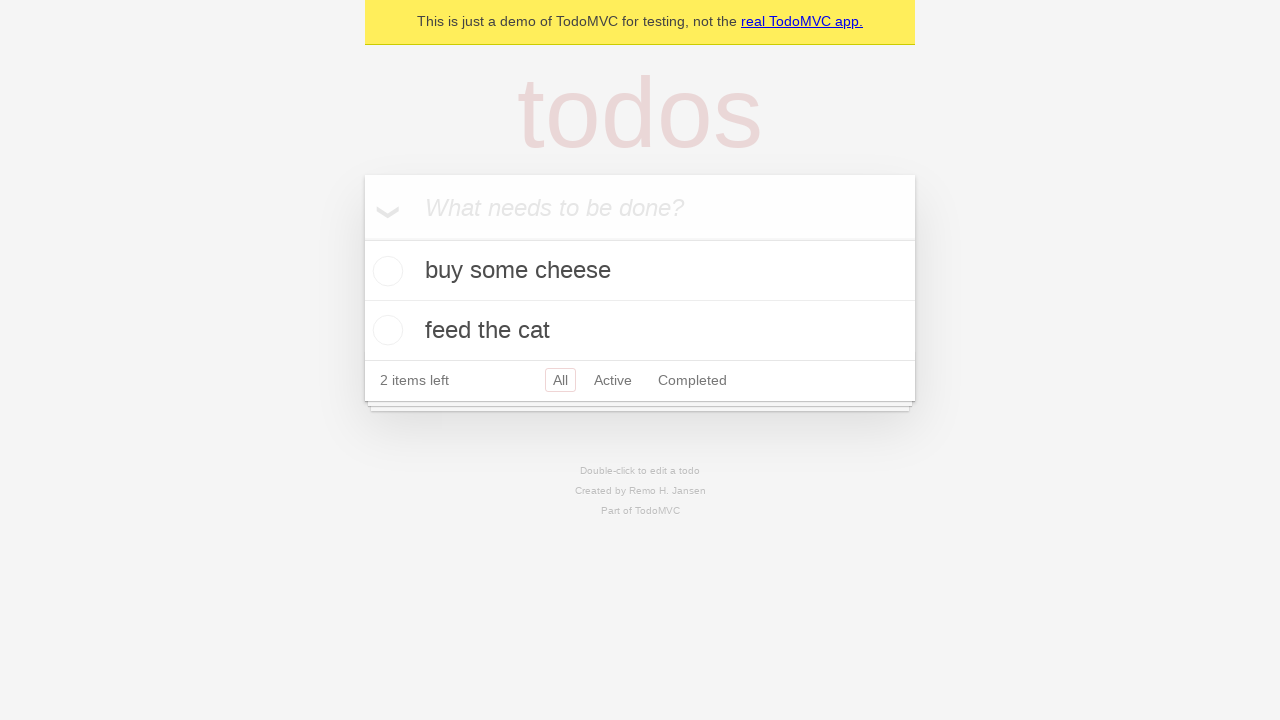

Todo counter updated to display 2 items
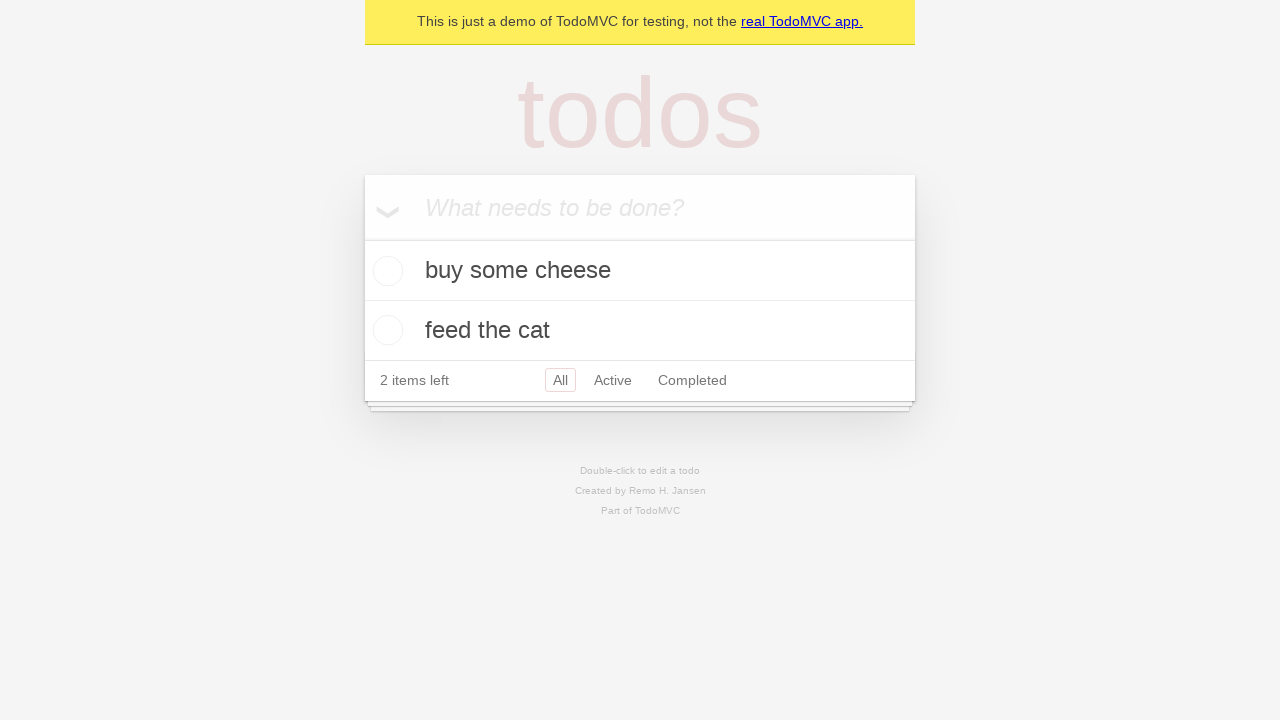

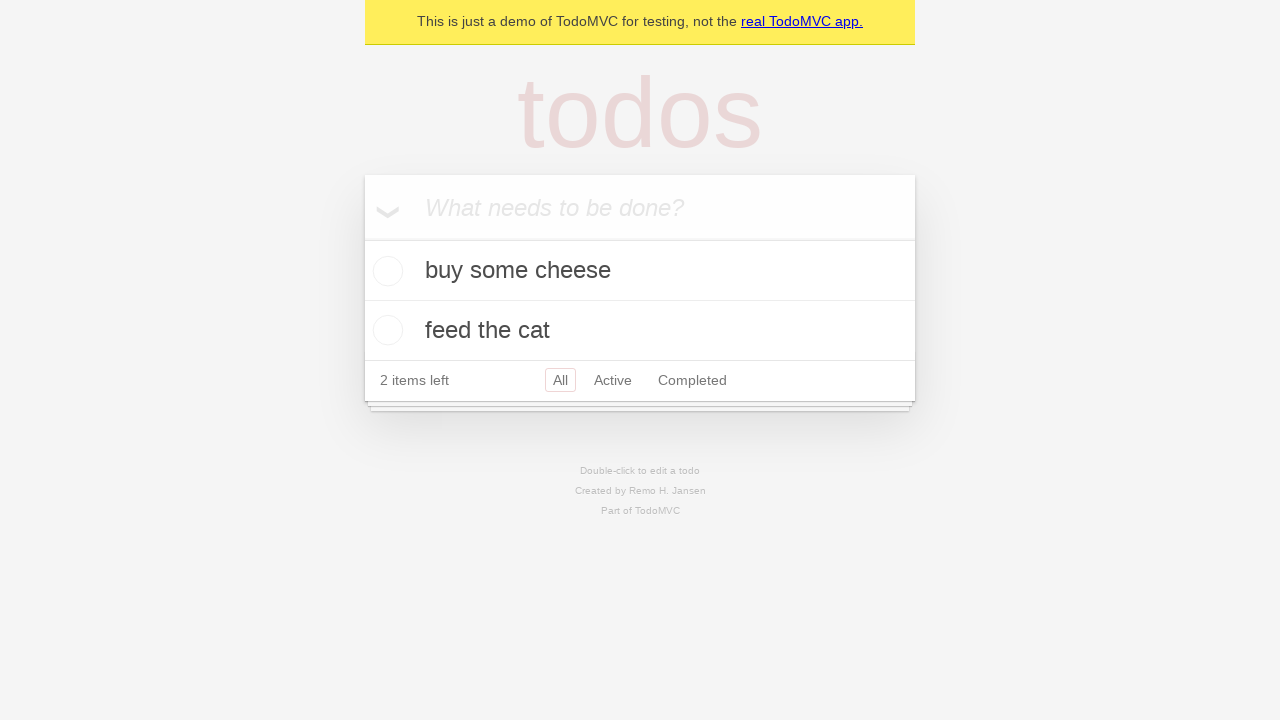